Closes a language toast message notification on the homepage

Starting URL: https://www.ilovepdf.com/

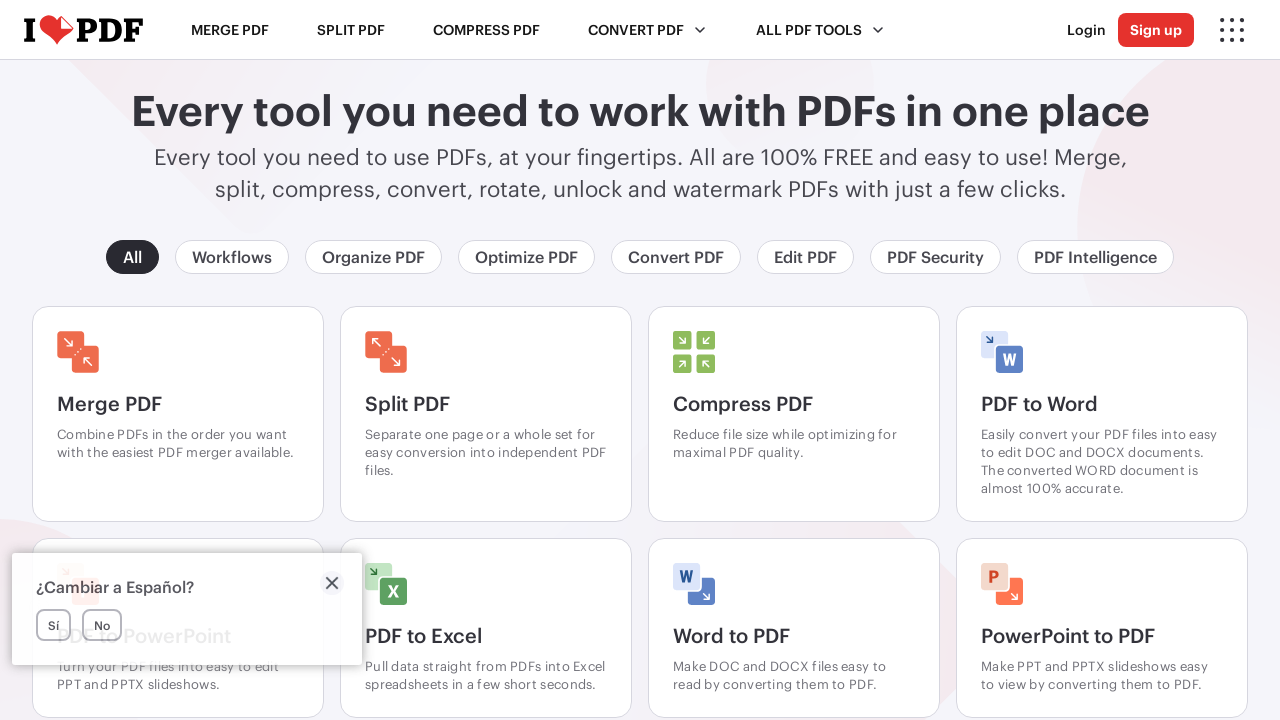

Navigated to ilovepdf.com homepage
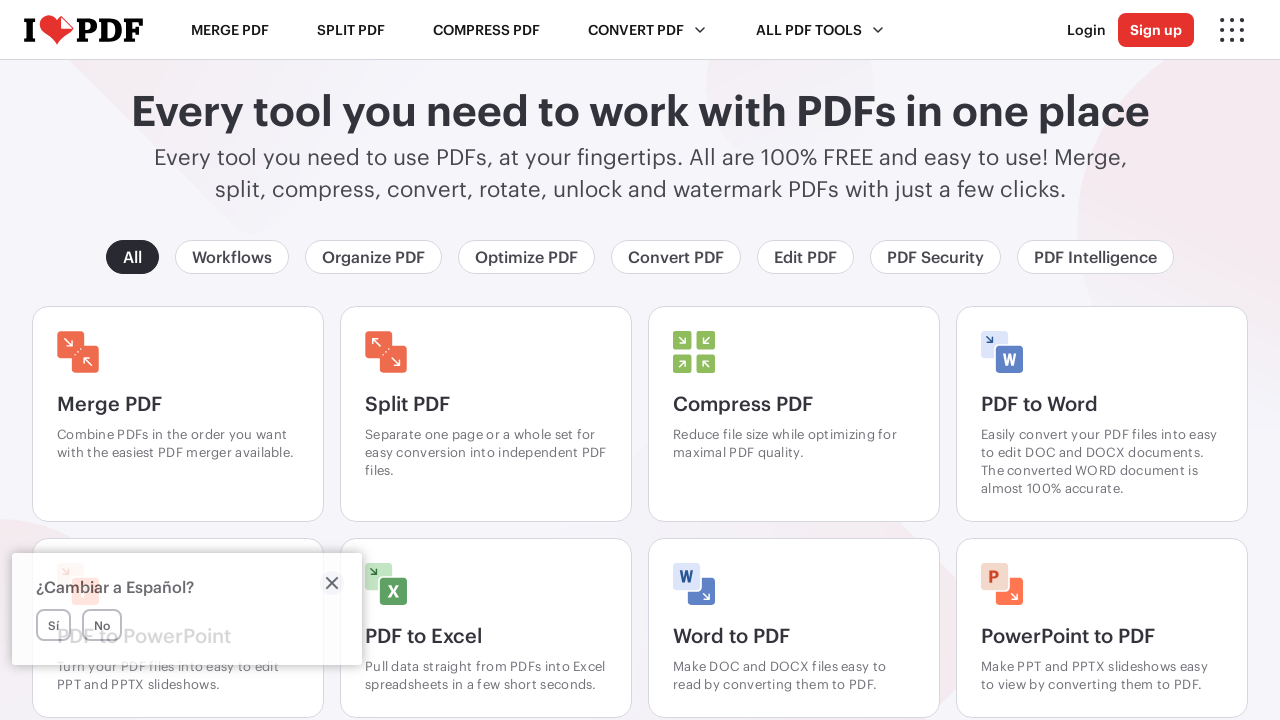

Toast close button not visible, no action taken
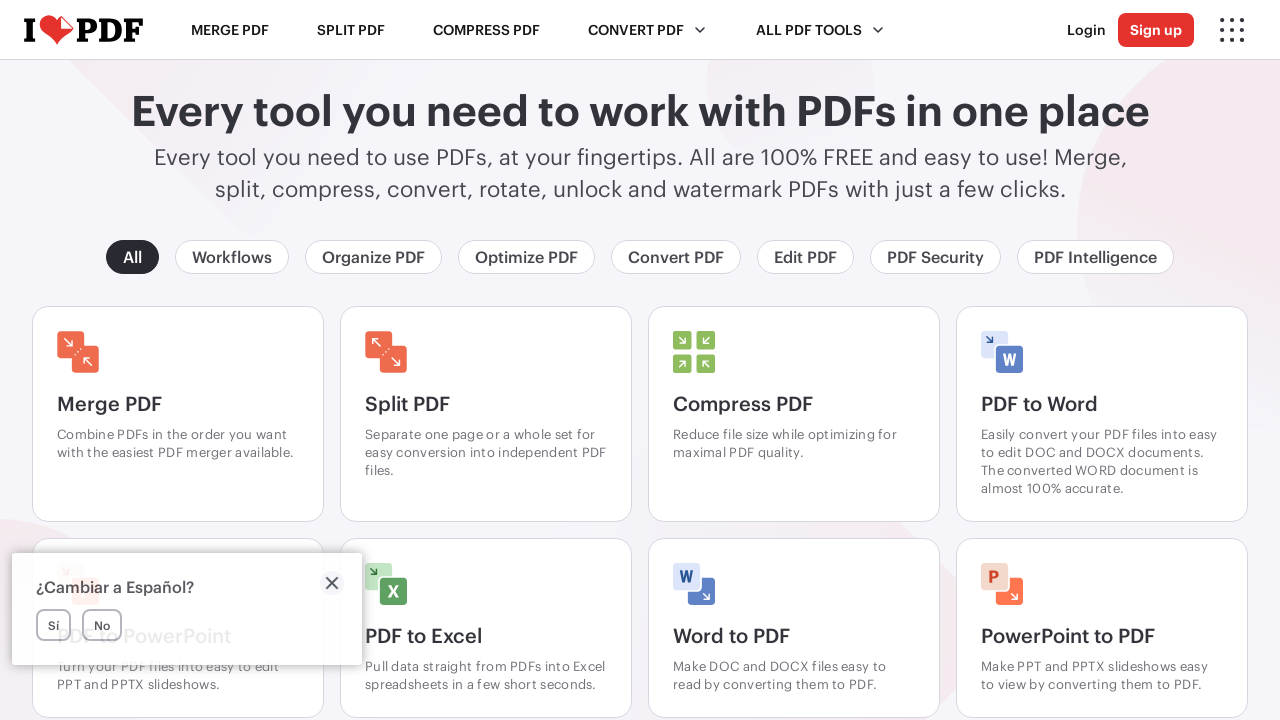

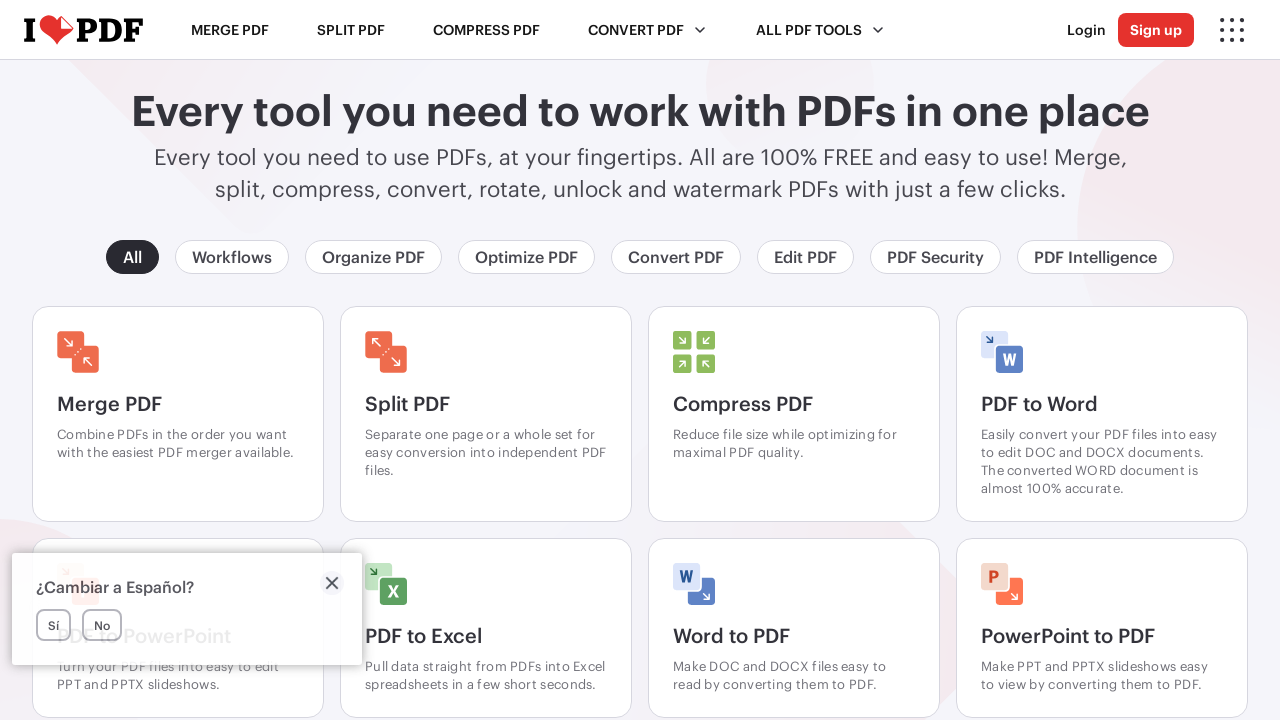